Tests browser navigation functionality by navigating to a contacts app and testing back, forward, and refresh operations

Starting URL: https://contacts-app.tobbymarshall815.vercel.app/

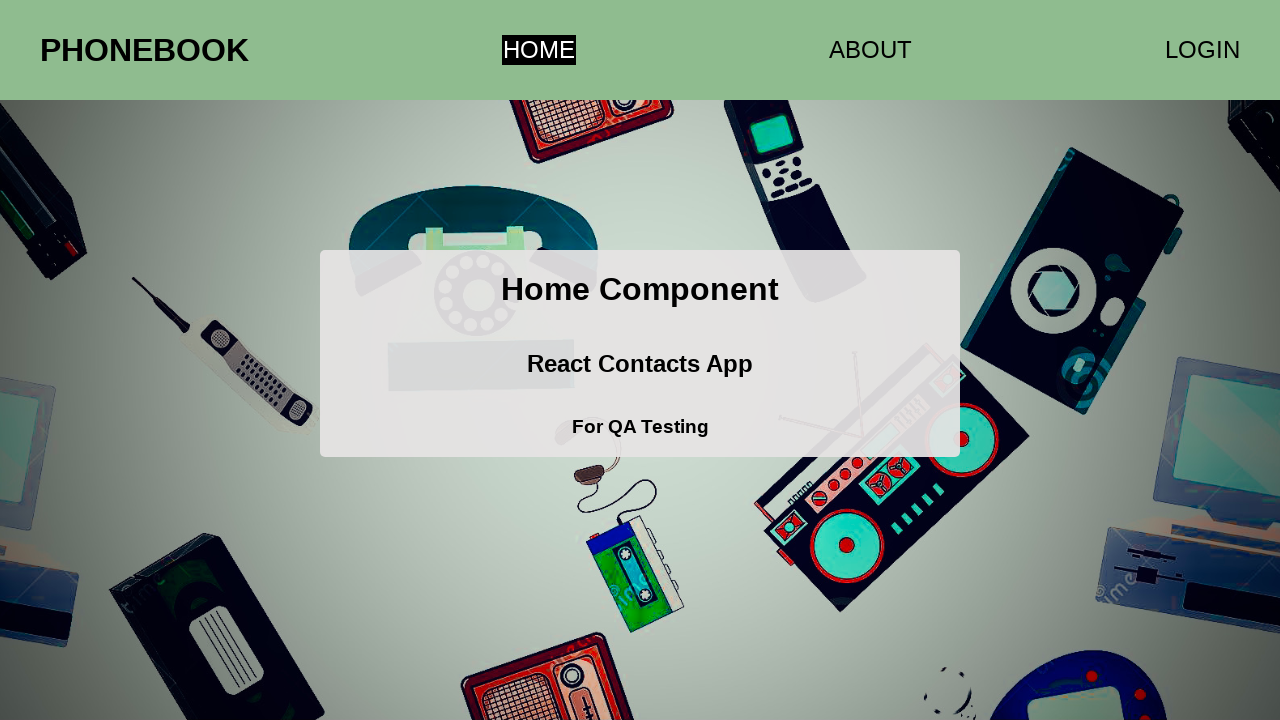

Navigated back in browser history
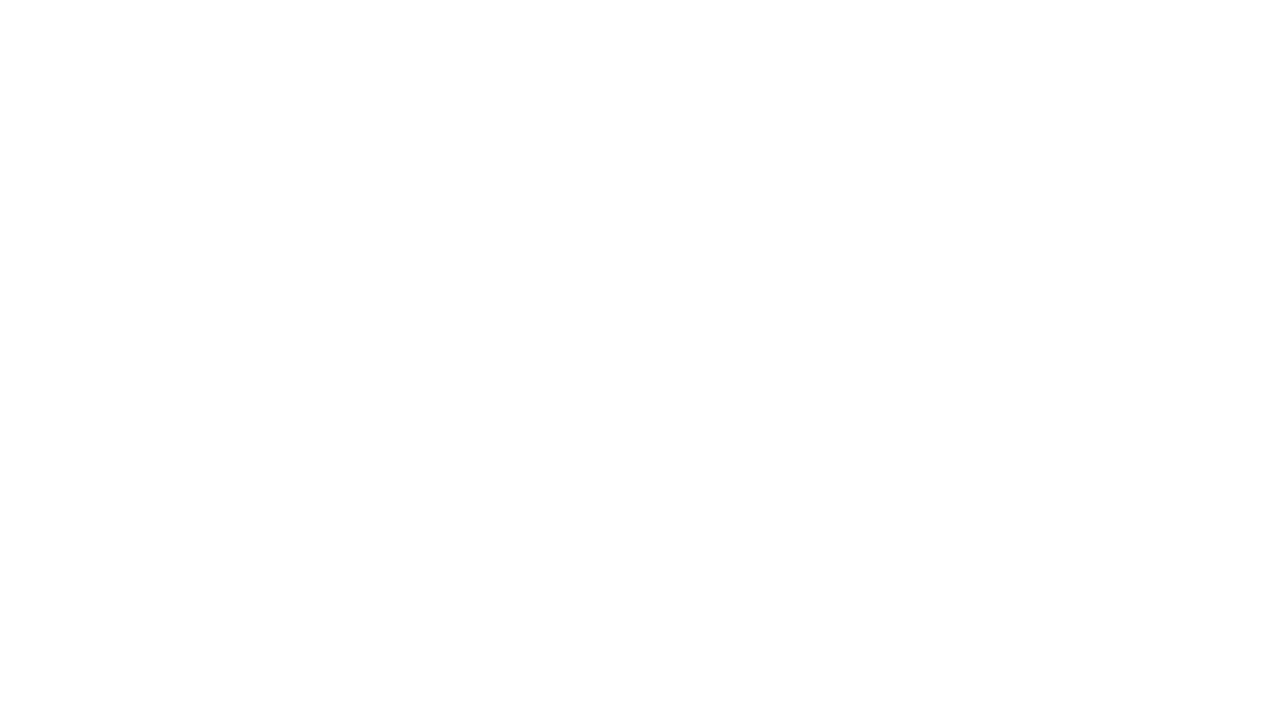

Navigated forward in browser history
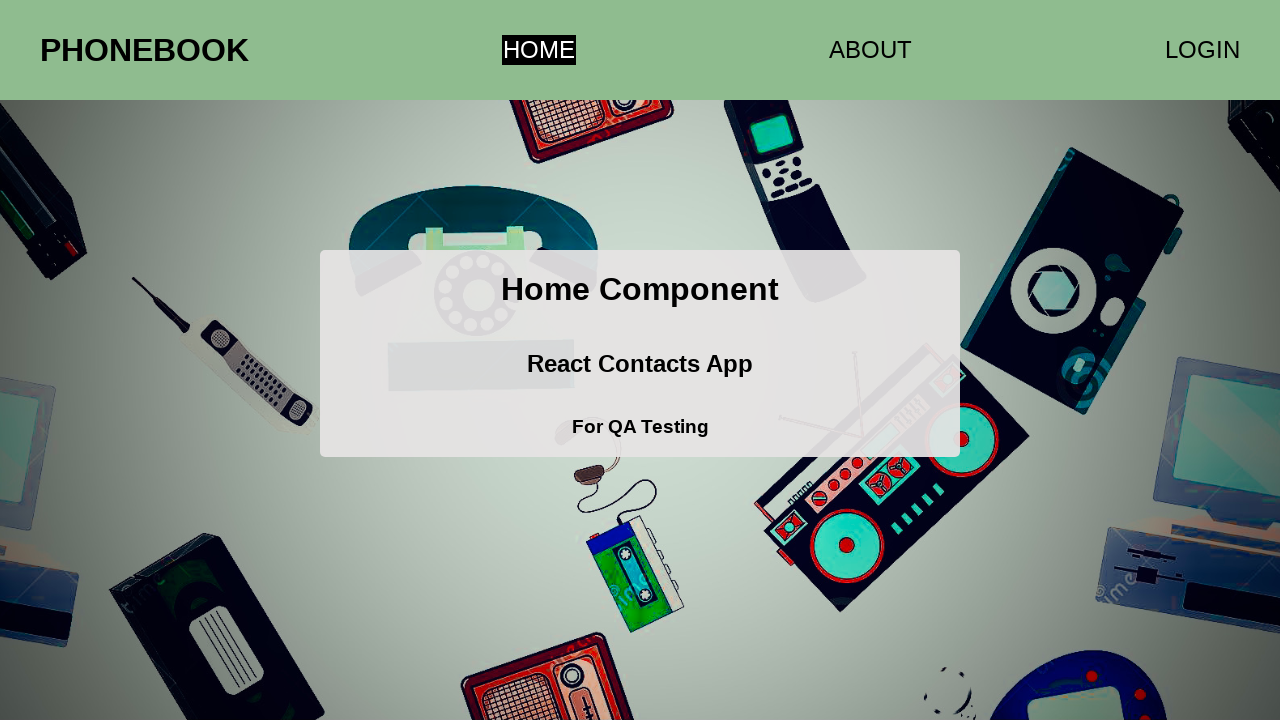

Refreshed the page
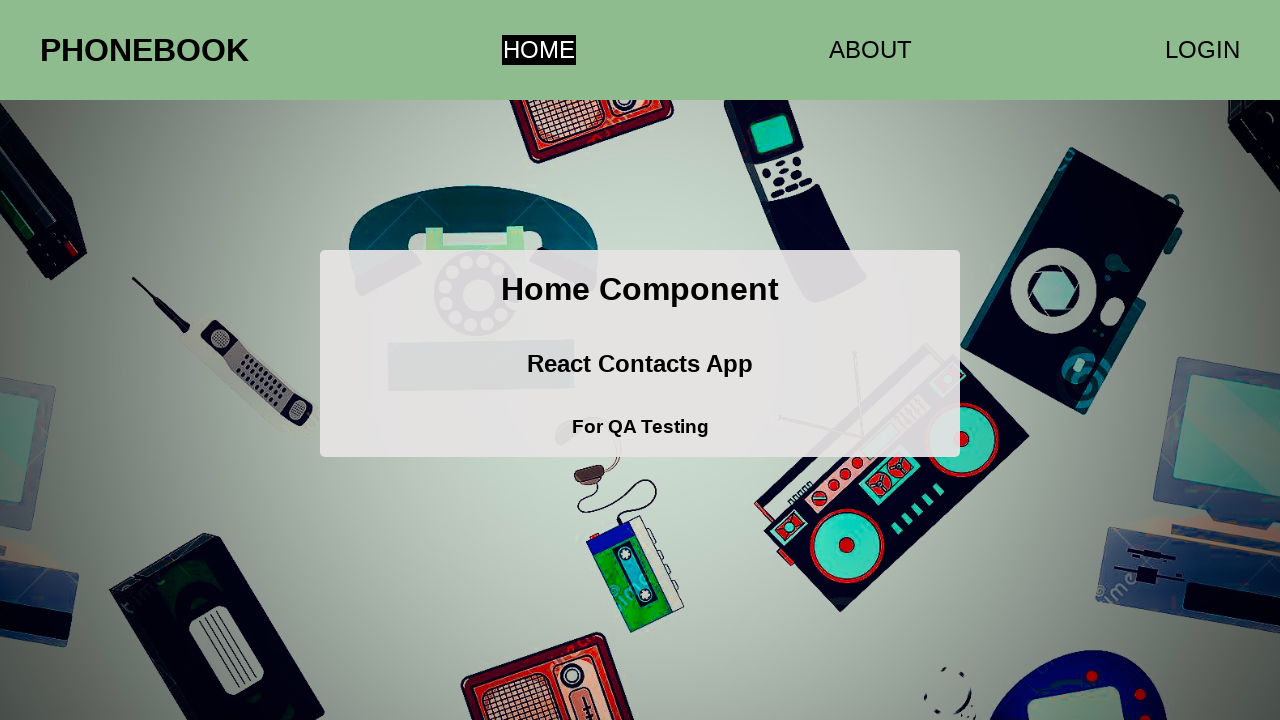

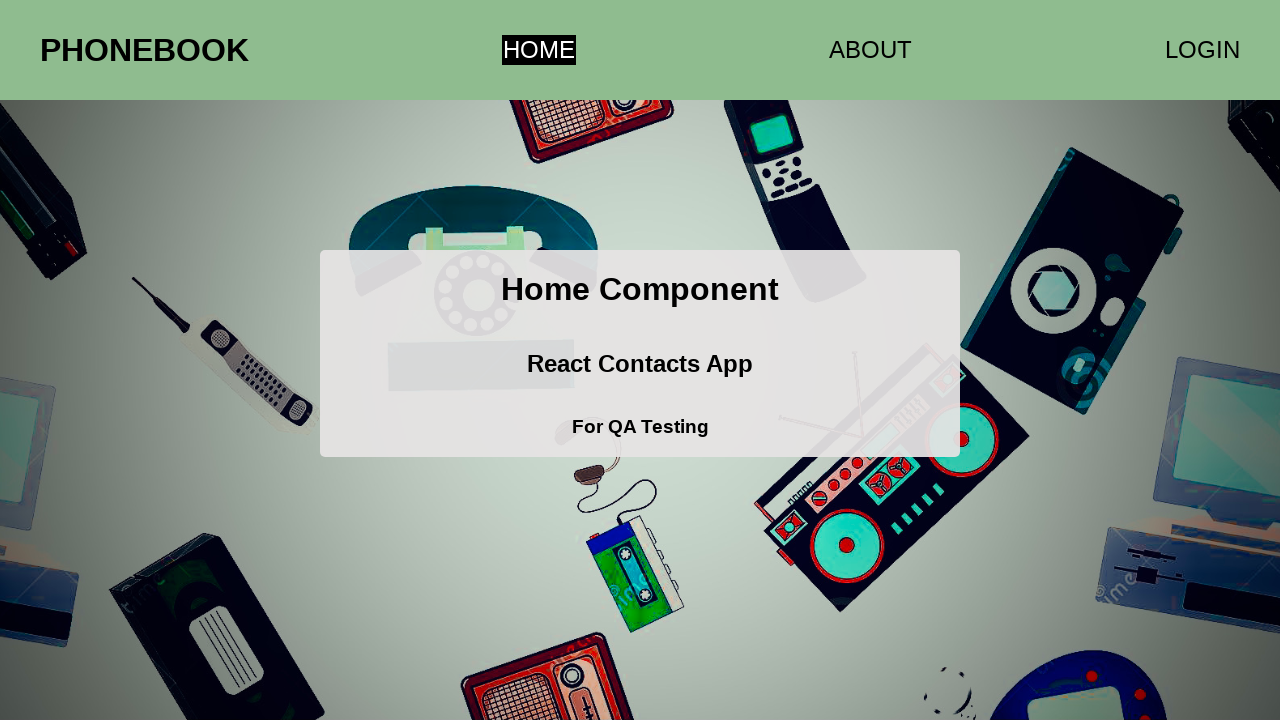